Tests handling a JavaScript prompt dialog by clicking a link to trigger it, entering text, and accepting it

Starting URL: https://www.selenium.dev/documentation/webdriver/interactions/alerts/

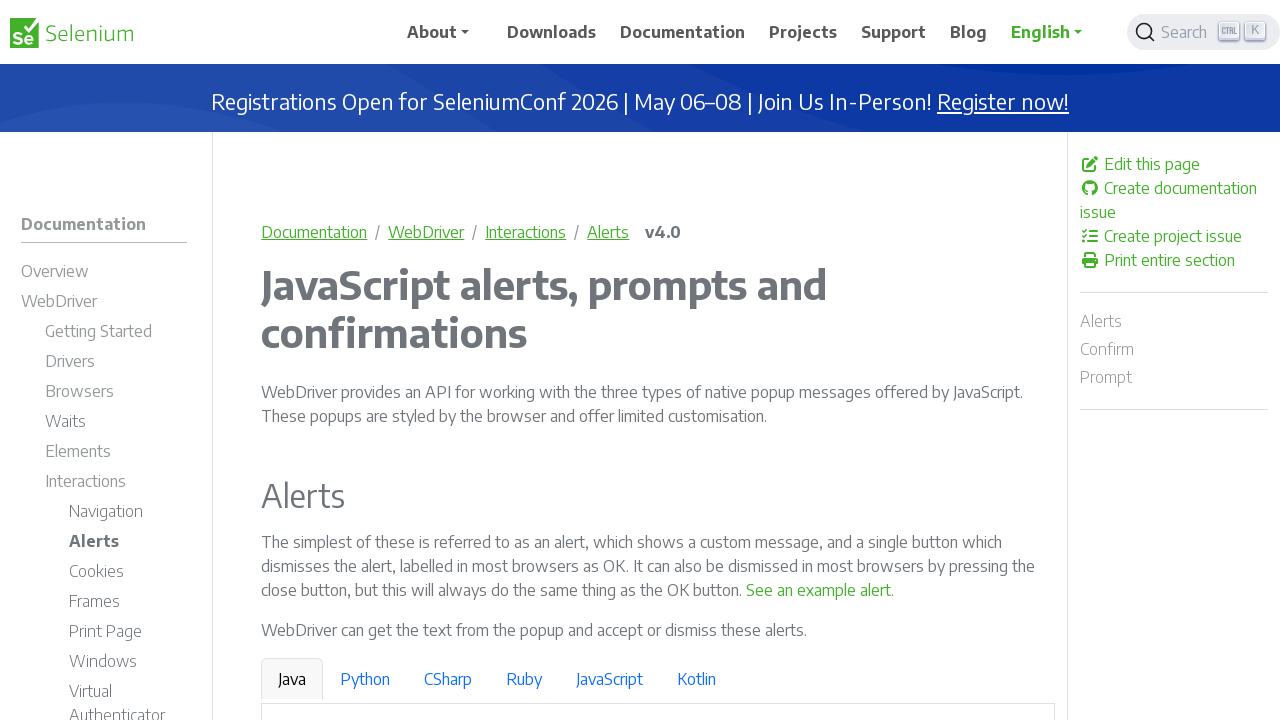

Set up dialog handler to accept prompt with text 'Playwright Testing'
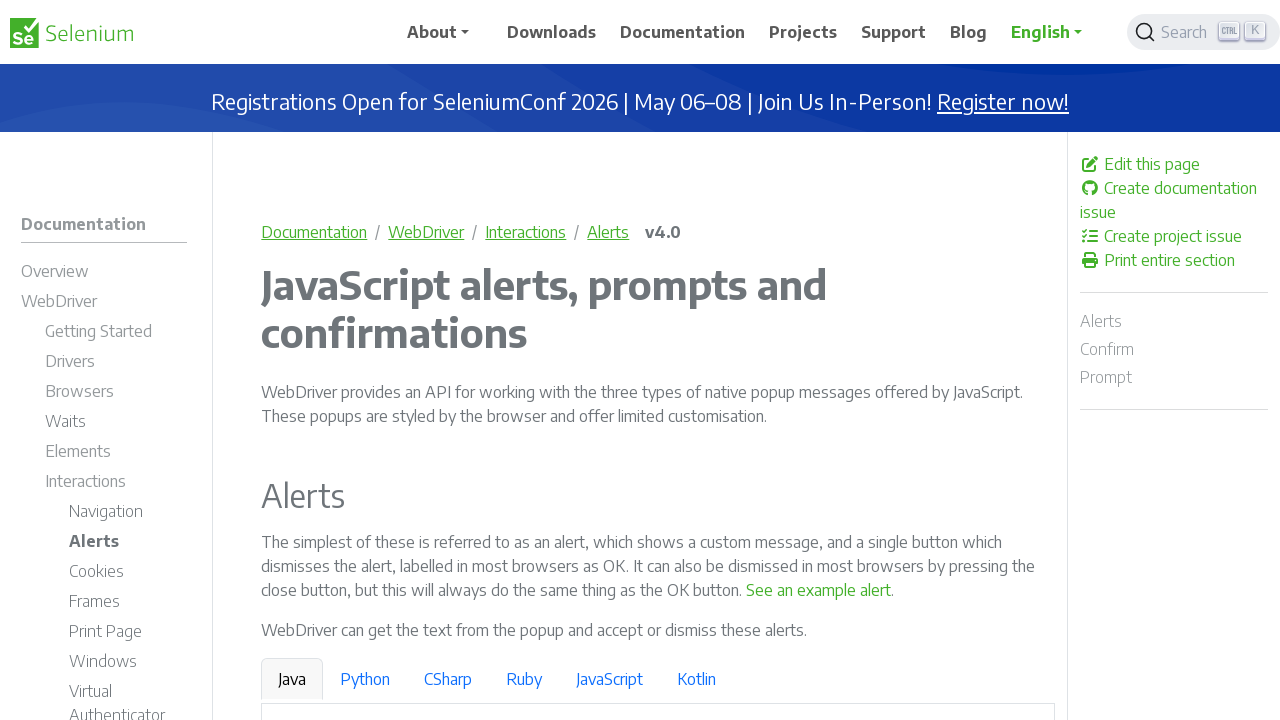

Clicked link to trigger JavaScript prompt dialog at (627, 360) on a:has-text('See a sample prompt')
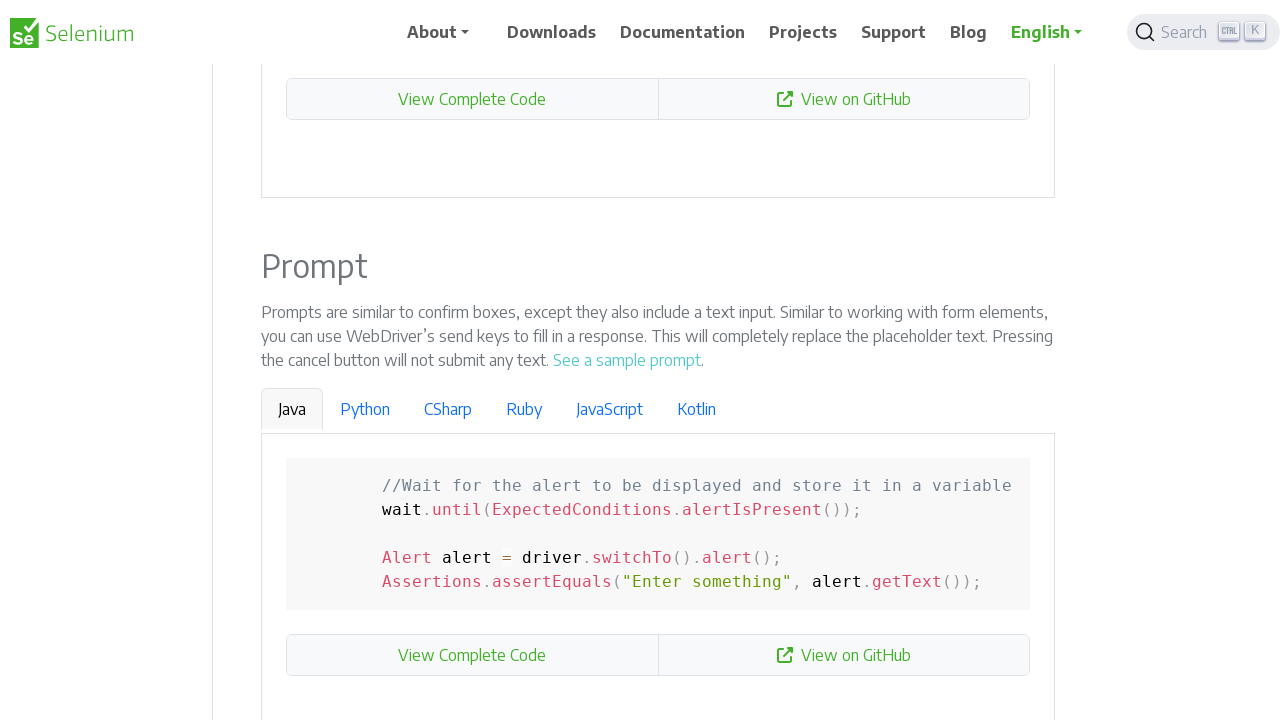

Waited 500ms for dialog interaction to complete
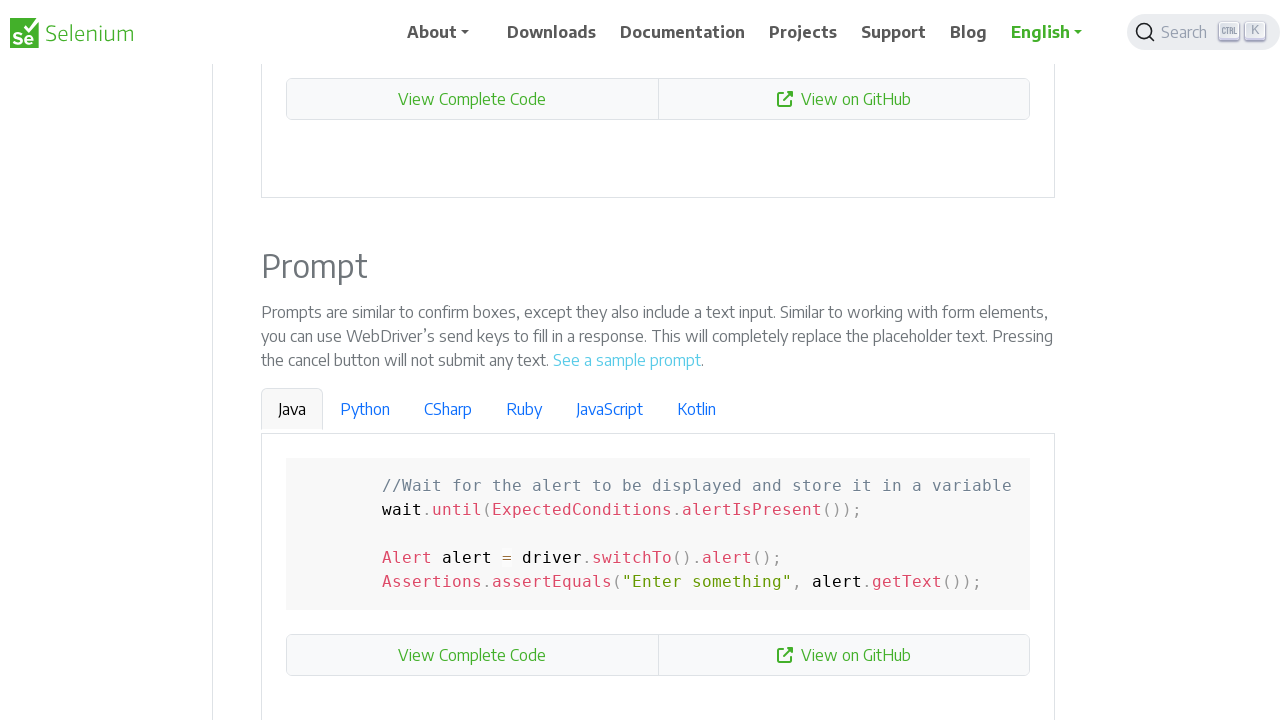

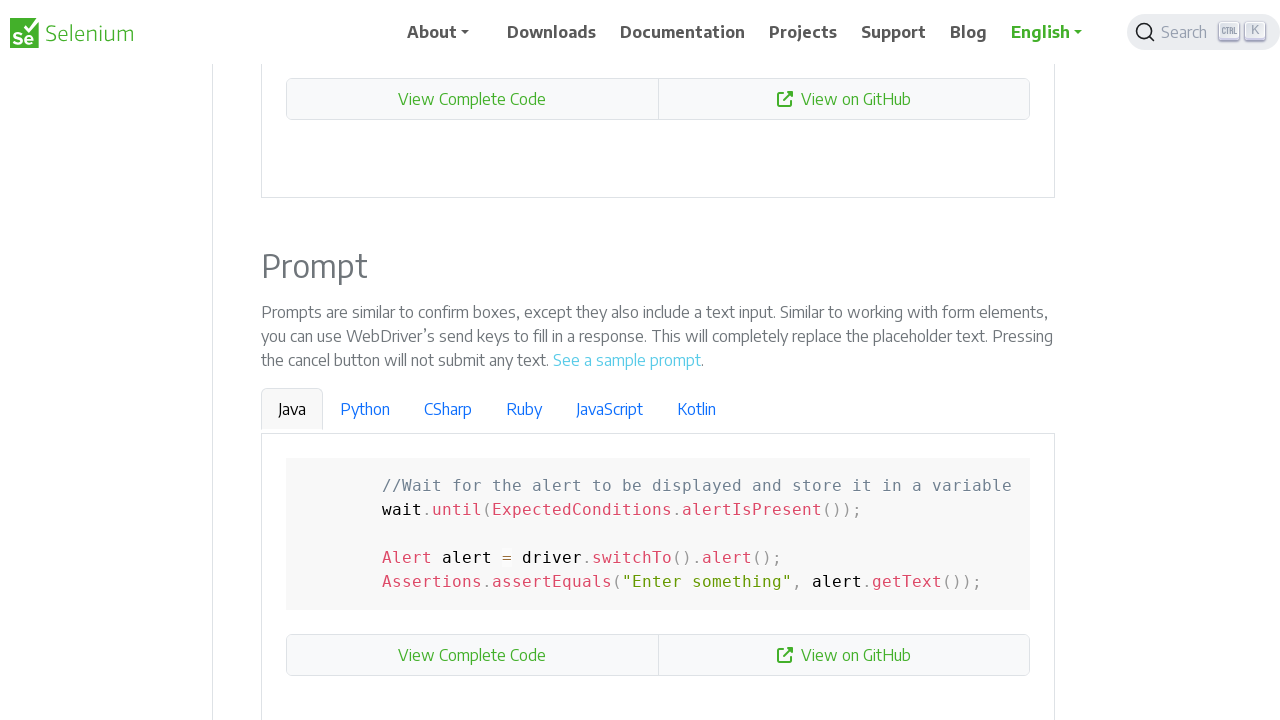